Tests mouse hover functionality by hovering over a menu item

Starting URL: http://omayo.blogspot.com

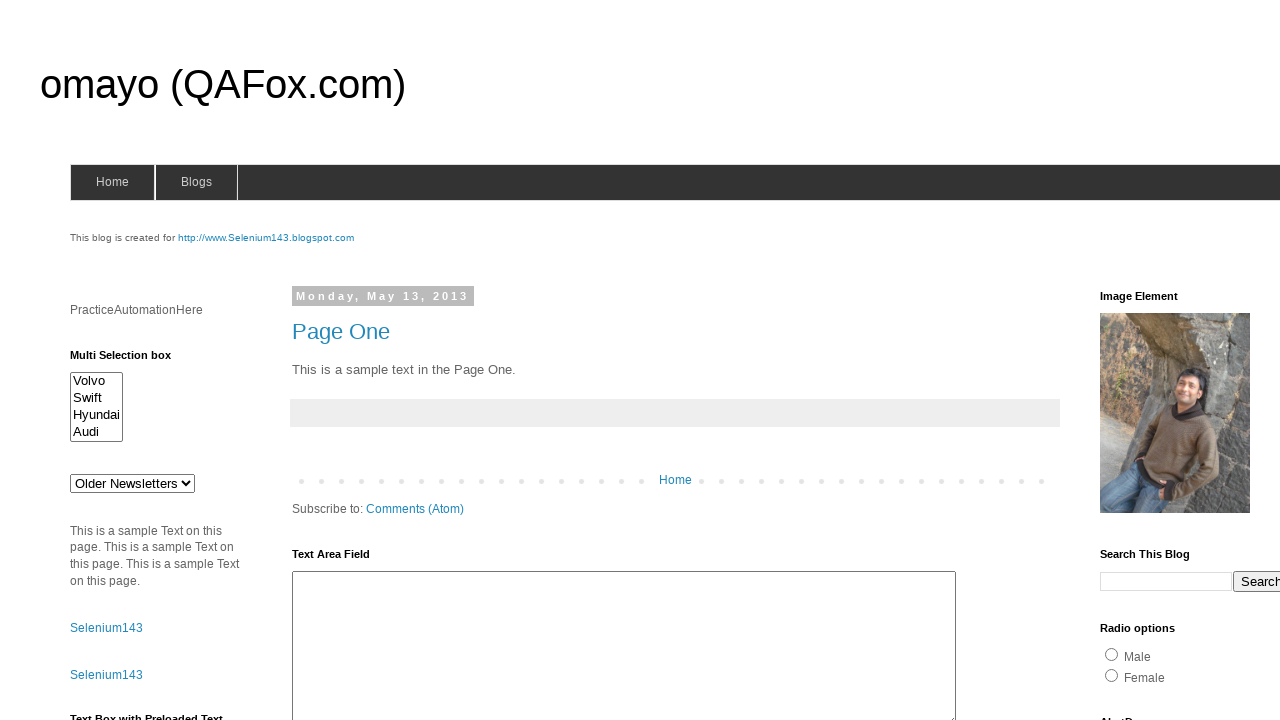

Hovered over menu item with submenu to test mouse hover functionality at (196, 182) on li.has-sub > a
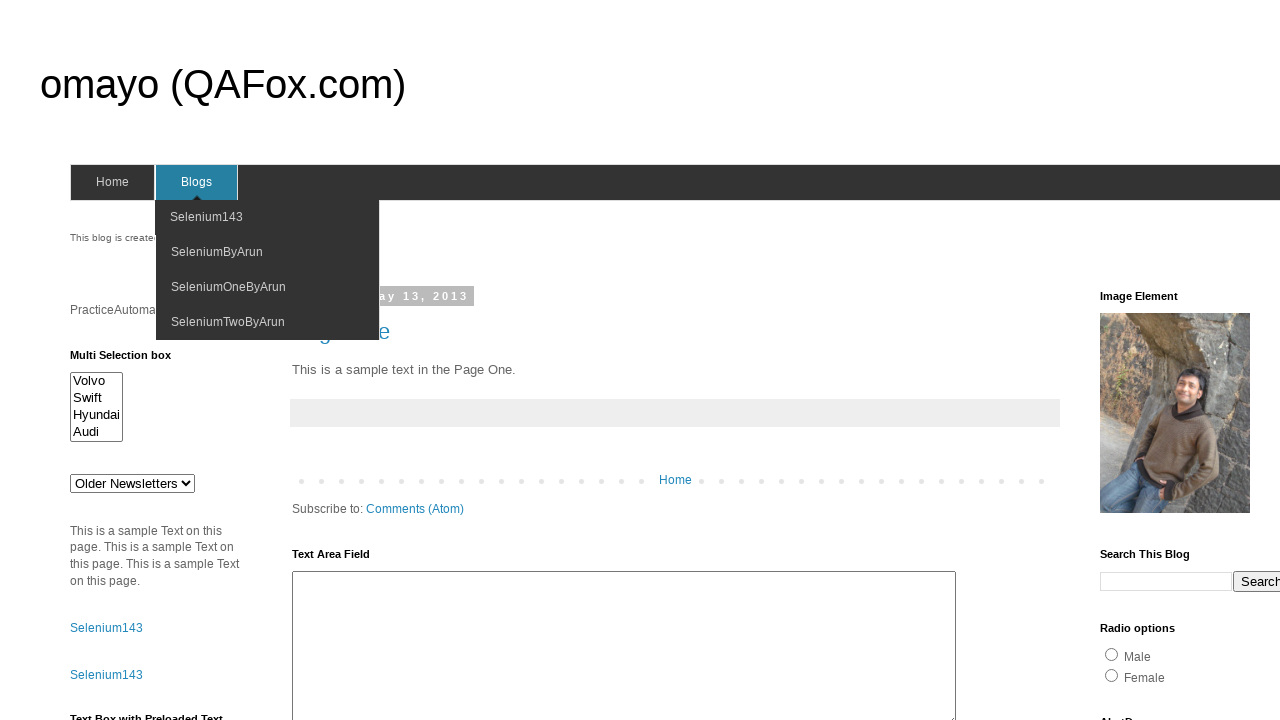

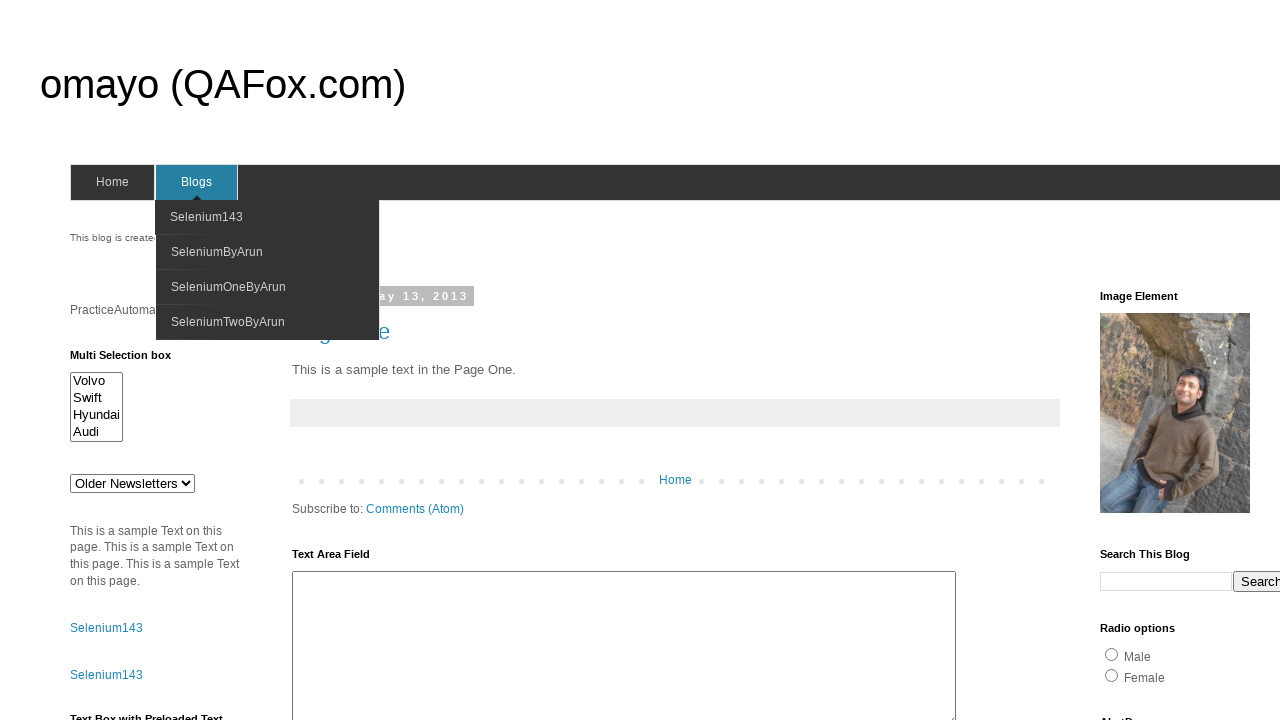